Tests confirmation alert by clicking the confirm button and dismissing (canceling) the alert, then verifies the result text contains "Cancel"

Starting URL: https://demoqa.com/alerts

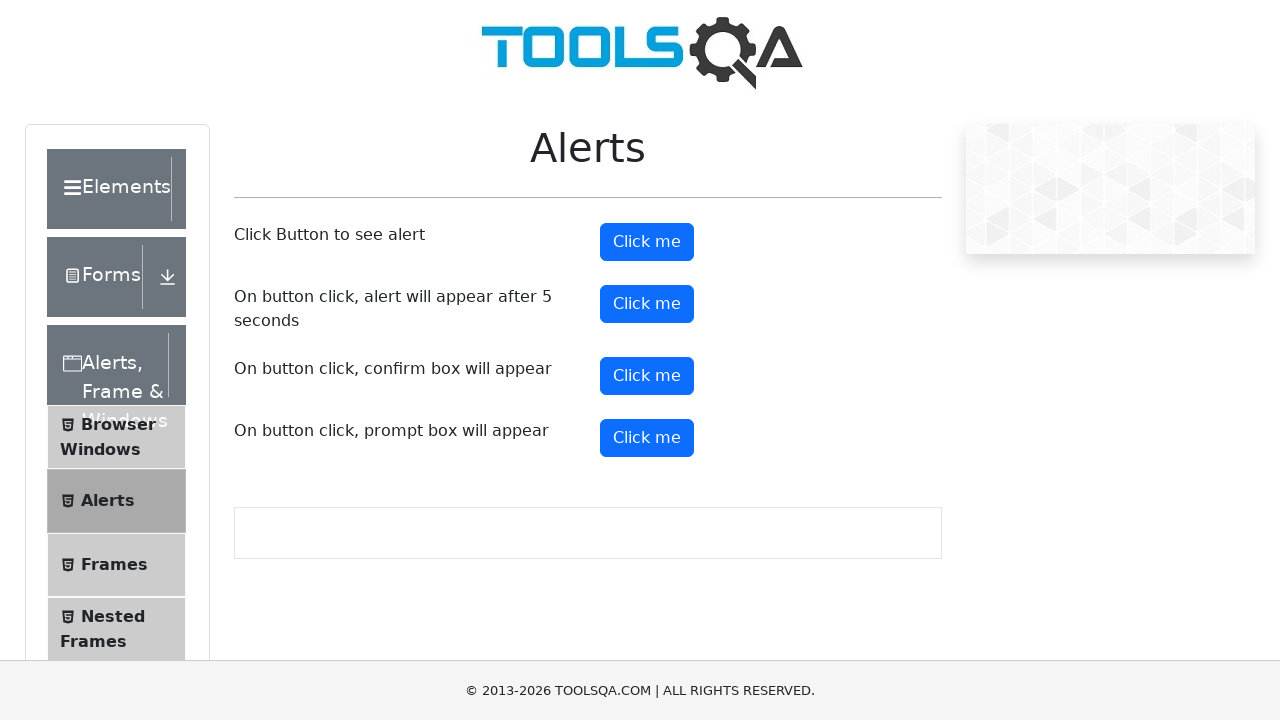

Set up dialog handler to dismiss confirmation alert
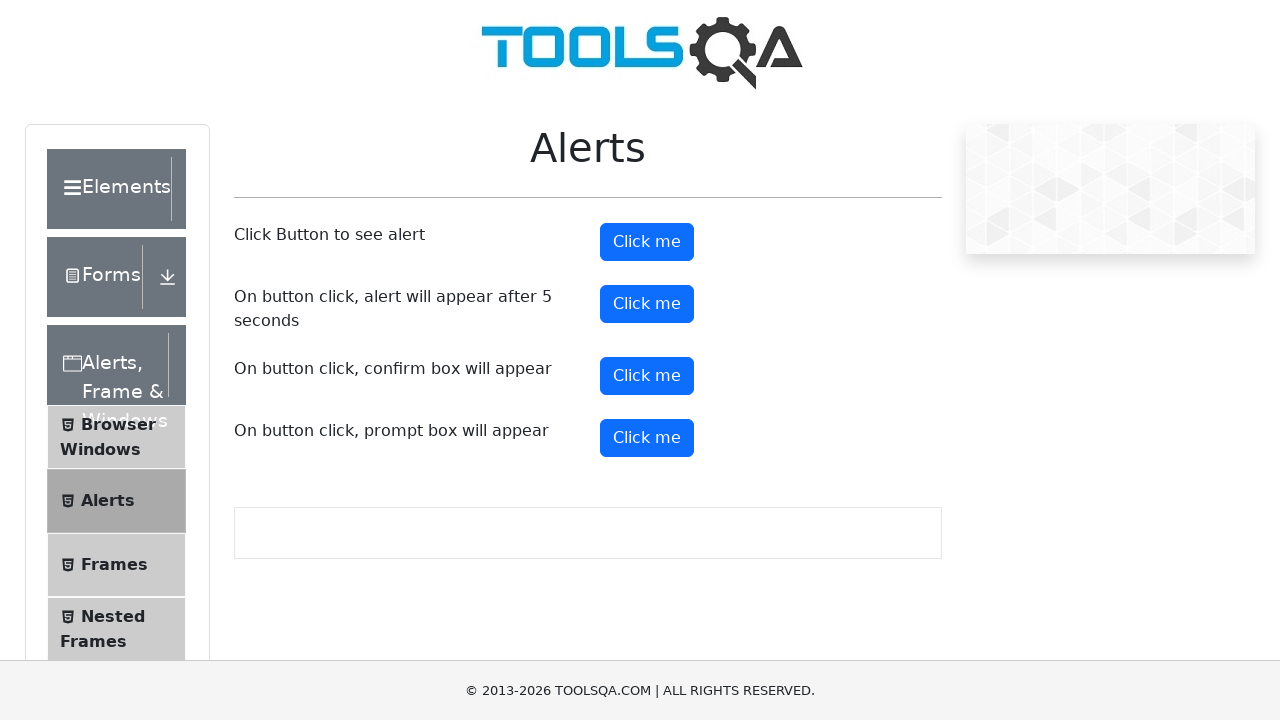

Clicked confirm button to trigger confirmation alert at (647, 376) on #confirmButton
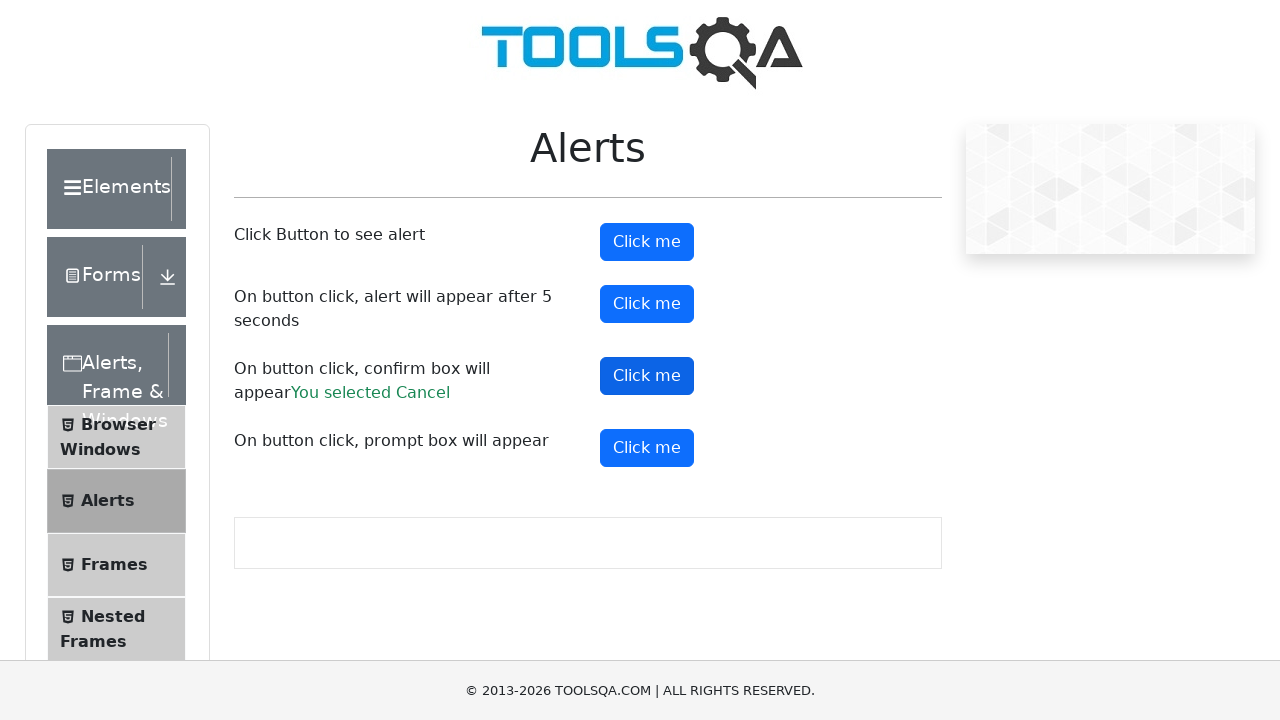

Confirmation result text appeared on page
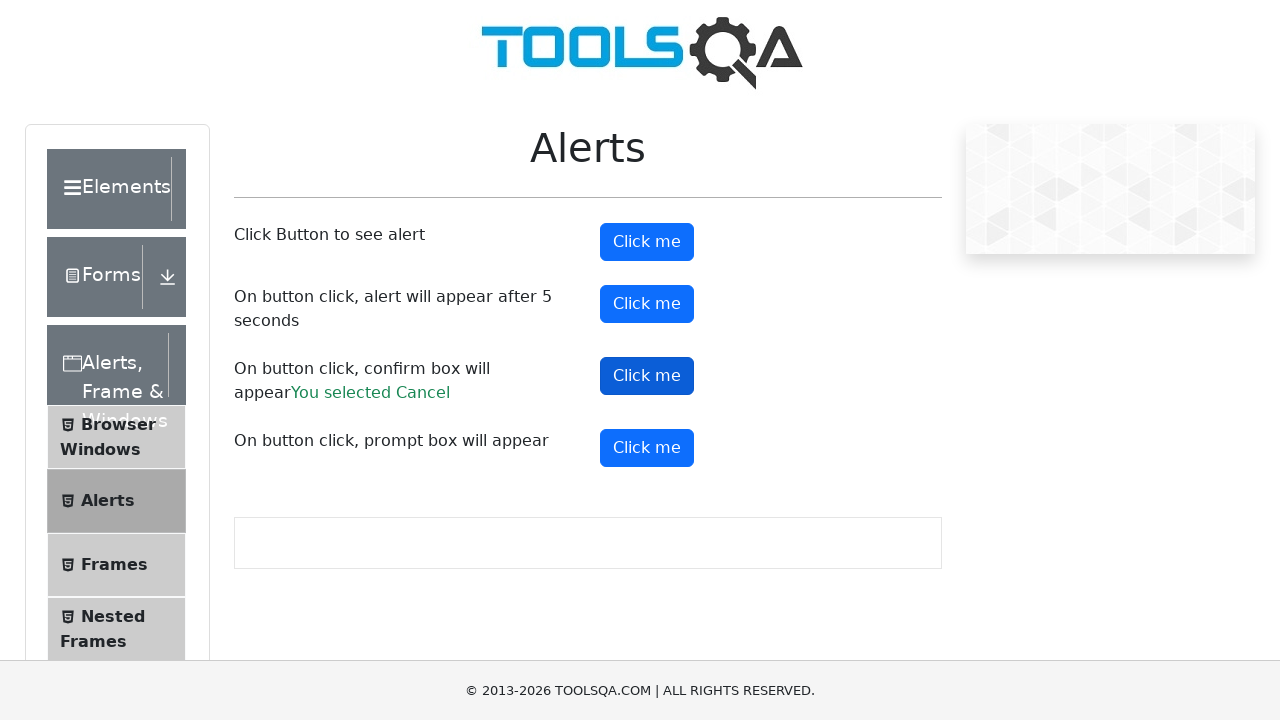

Retrieved confirmation result text
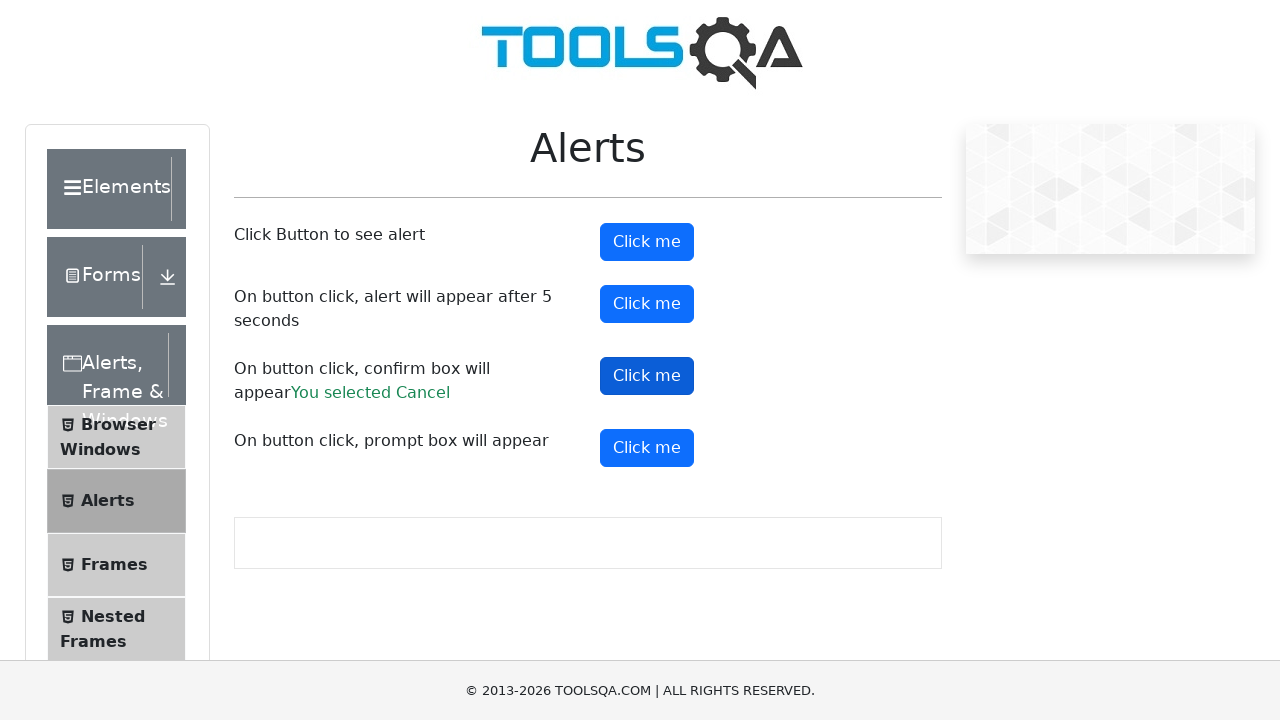

Verified result text contains 'Cancel' - alert was successfully dismissed
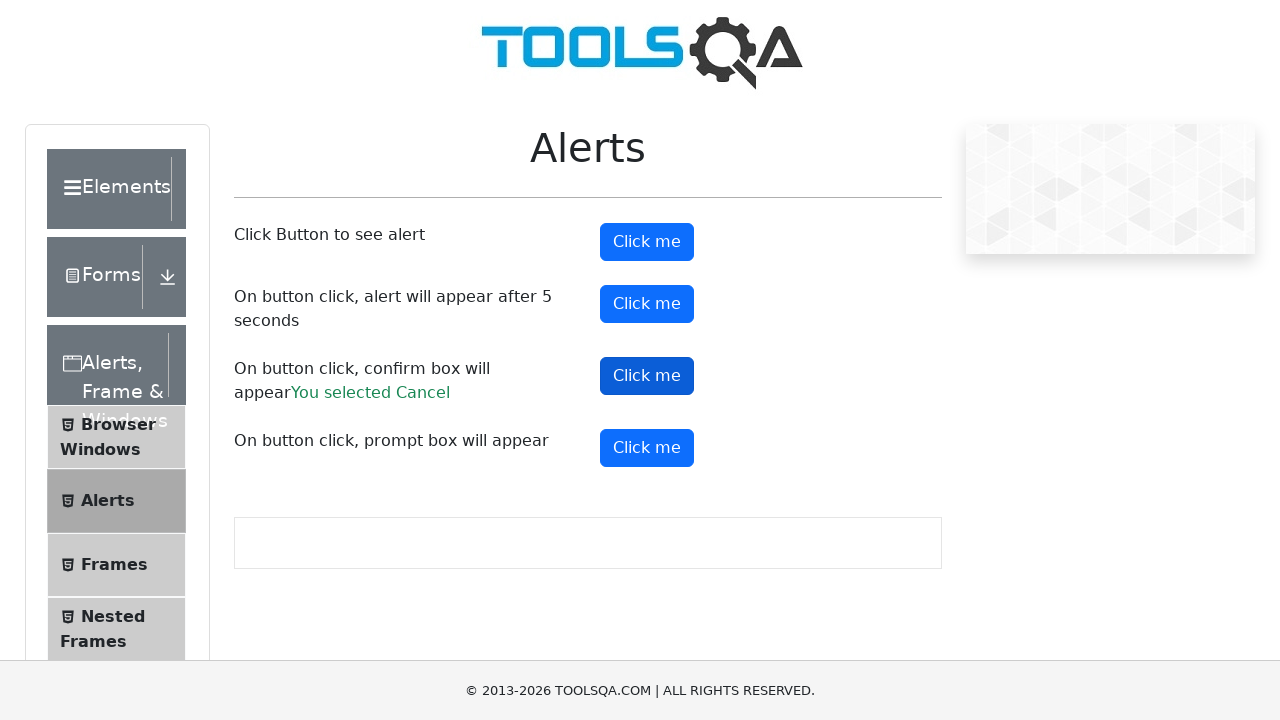

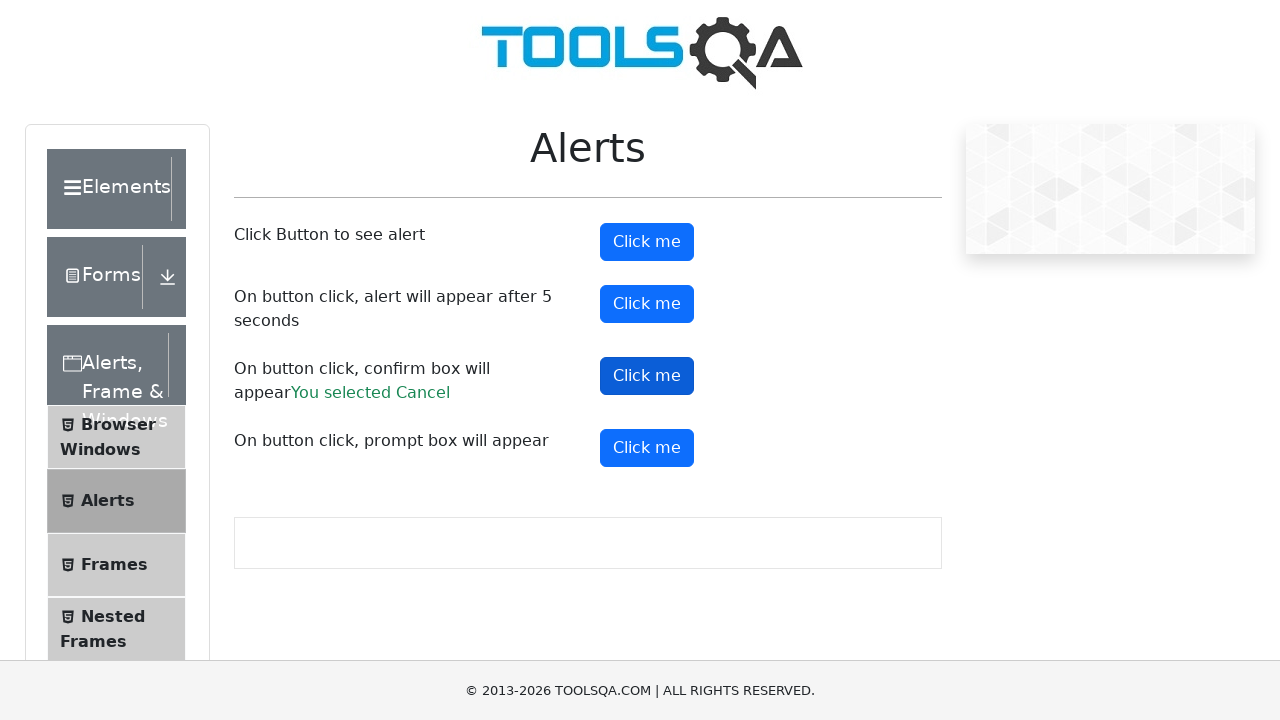